Tests that news items are displayed on the Gündem page by checking for news card or article elements

Starting URL: https://egundem.com/gundem

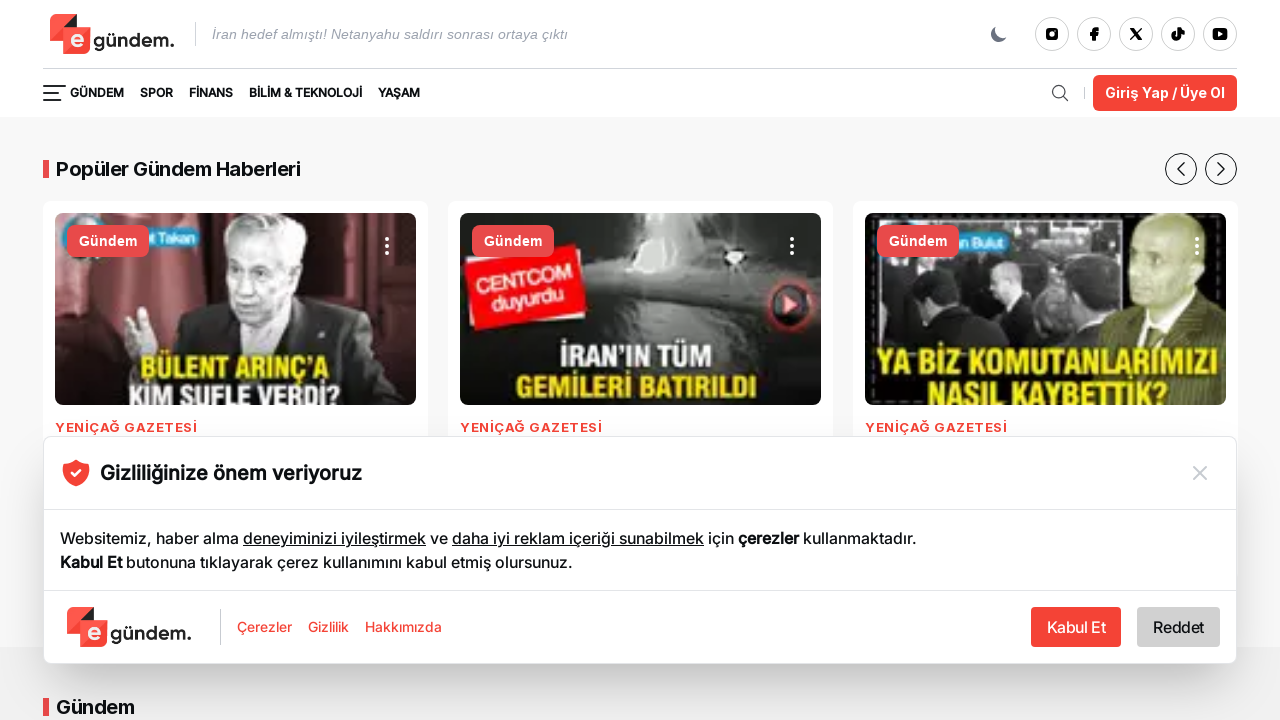

Waited for news items to load on Gündem page
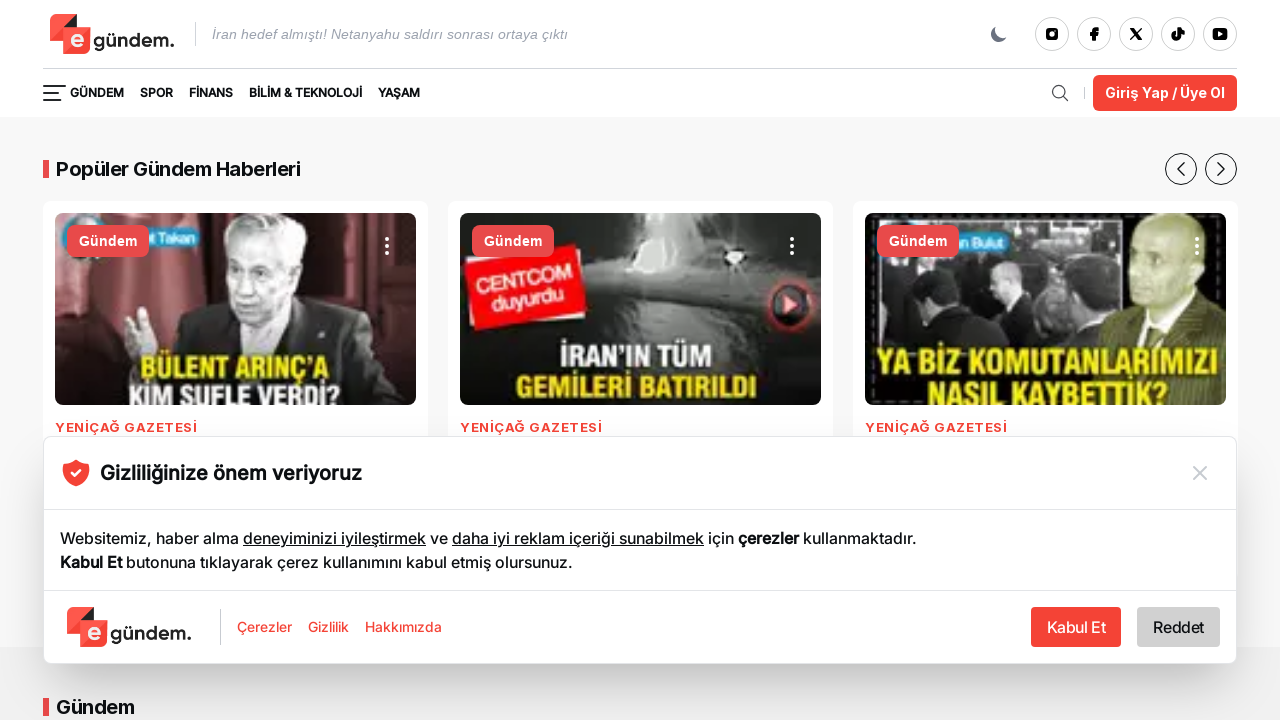

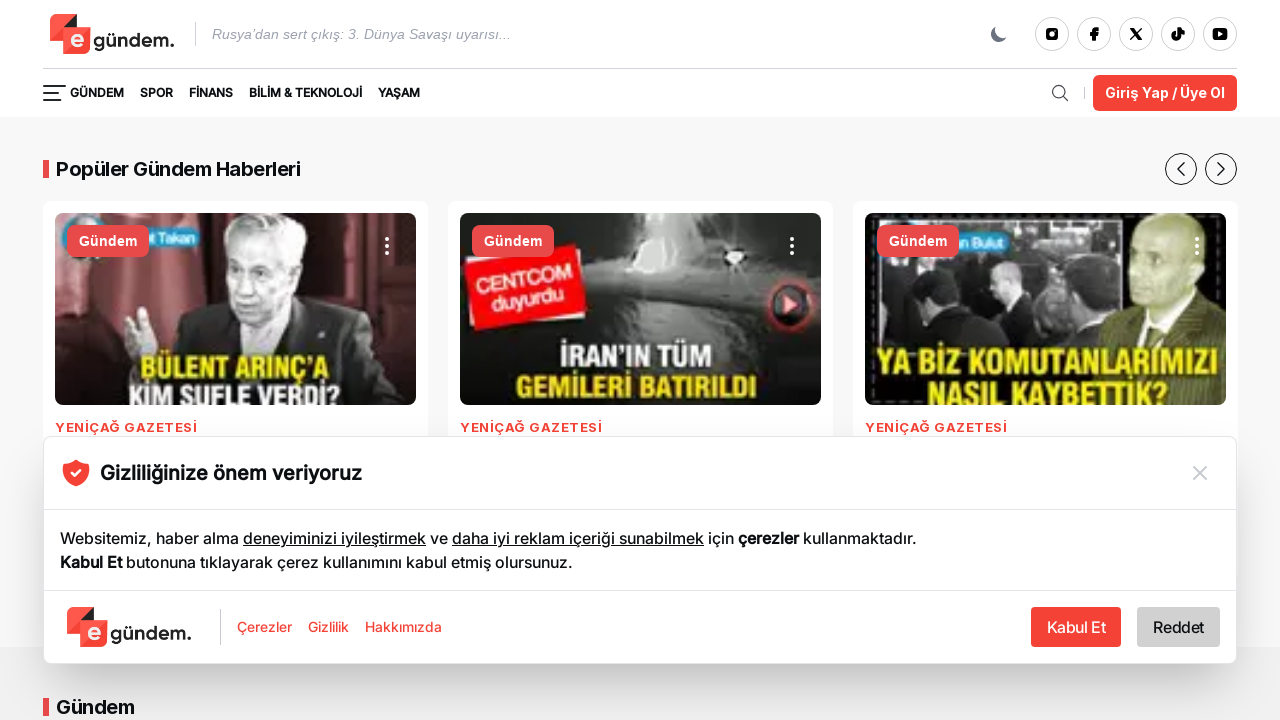